Tests an e-commerce vegetable ordering flow by adding multiple items (Cucumber, Carrot, Brocolli) to the cart and proceeding to checkout.

Starting URL: https://www.rahulshettyacademy.com/seleniumPractise/#/

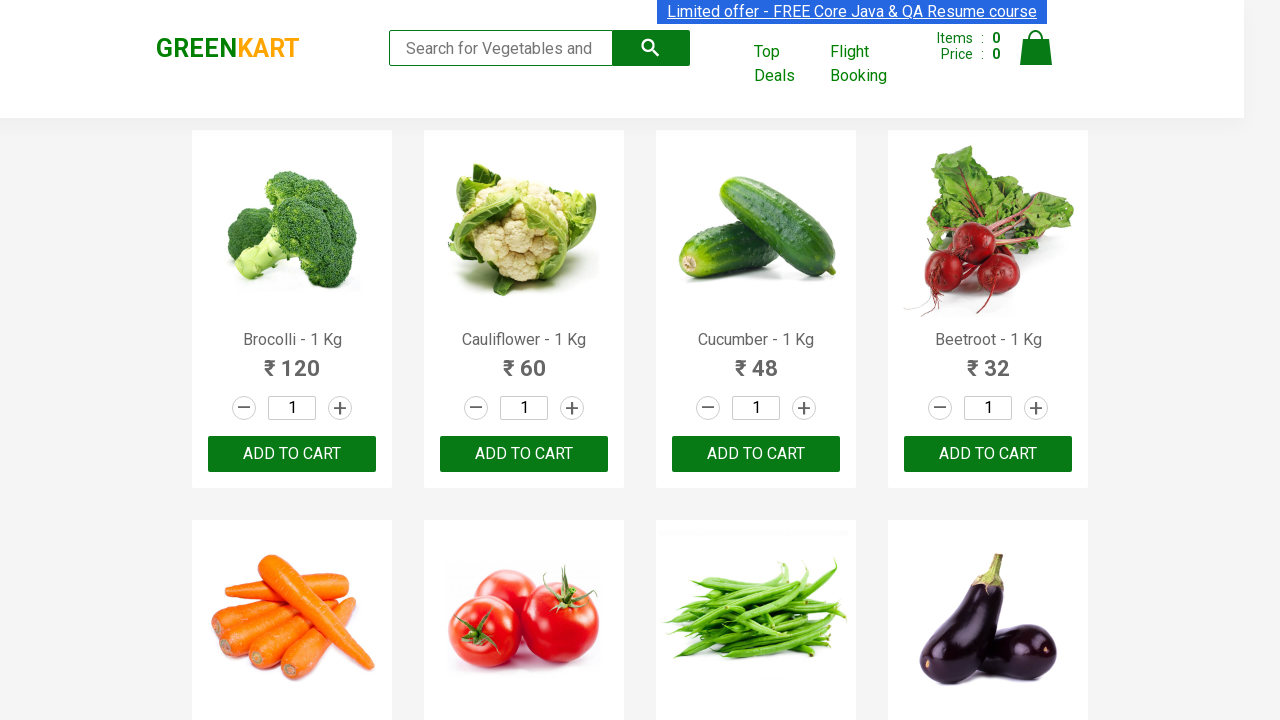

Waited for product names to load on the page
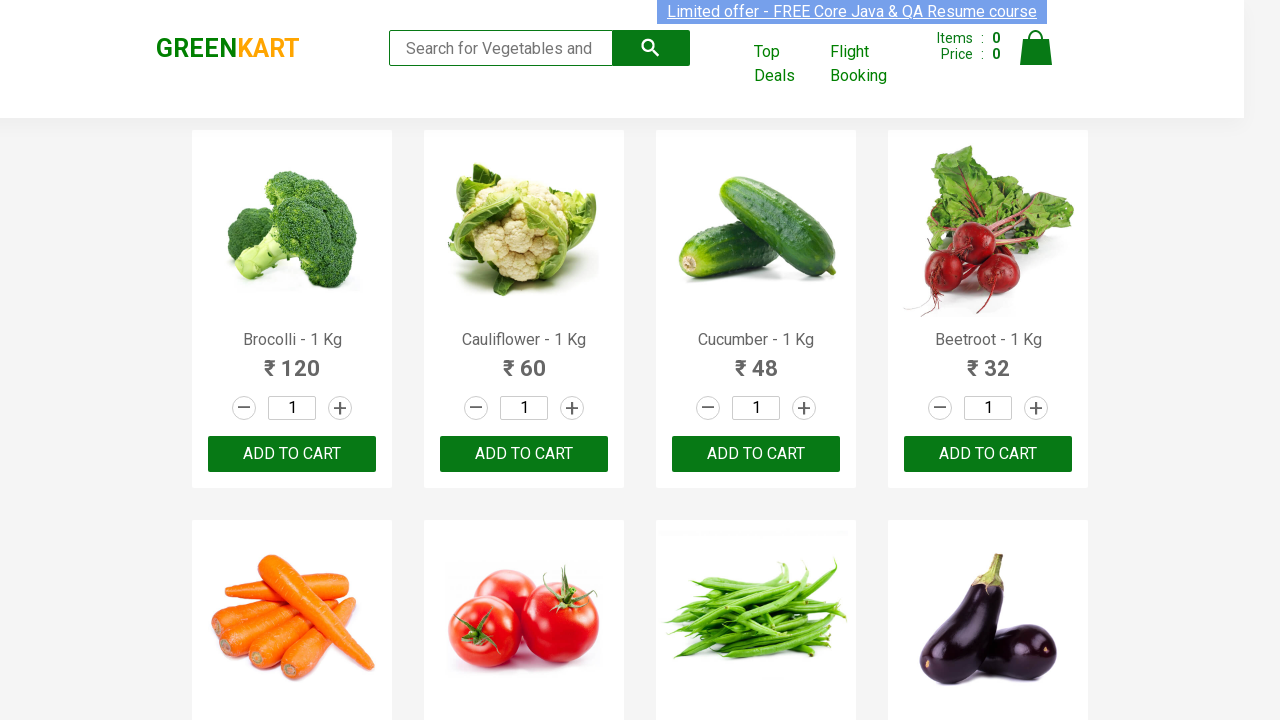

Added Cucumber to cart at (756, 454) on xpath=//button[text()='ADD TO CART'] >> nth=2
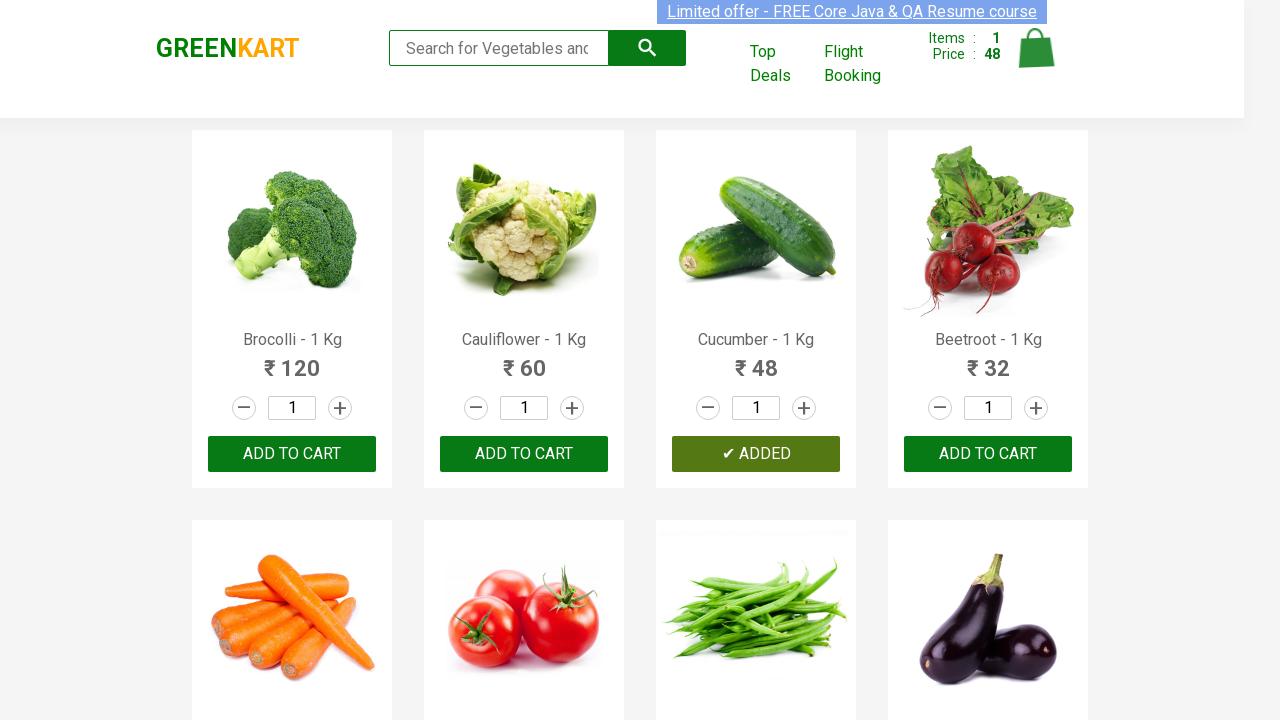

Waited 1 second after adding Cucumber
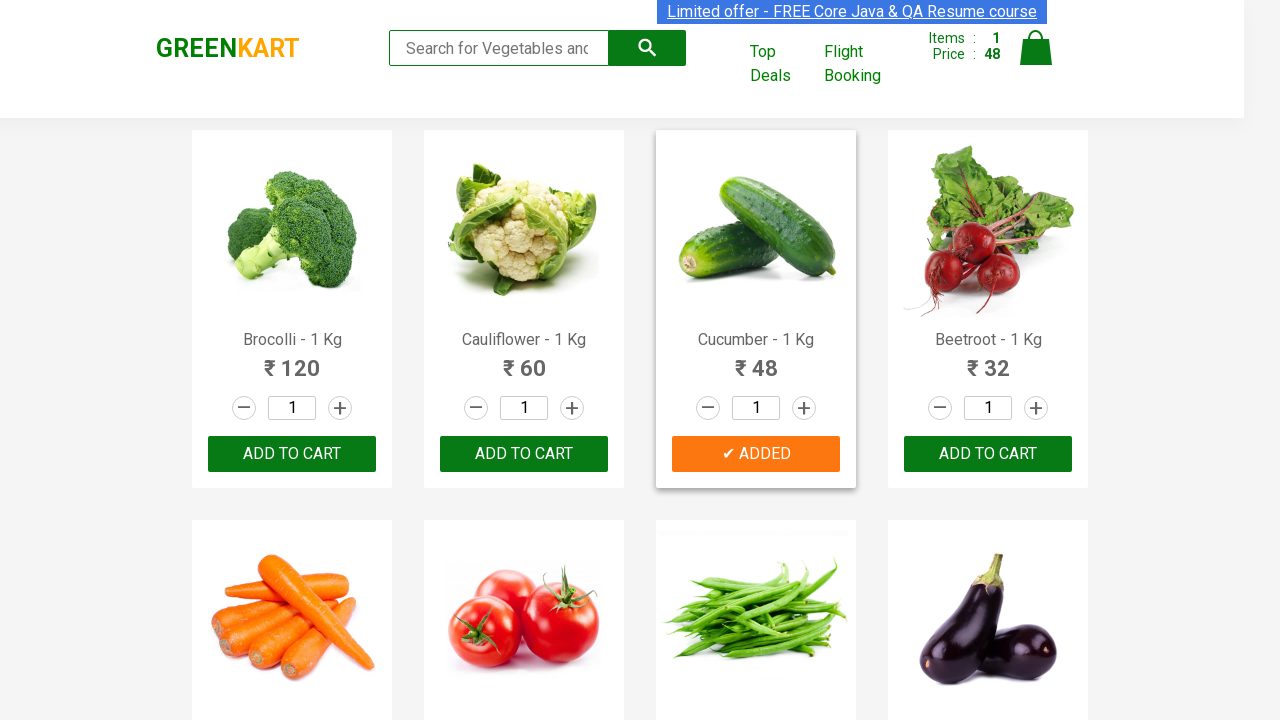

Added Carrot to cart at (524, 360) on xpath=//button[text()='ADD TO CART'] >> nth=4
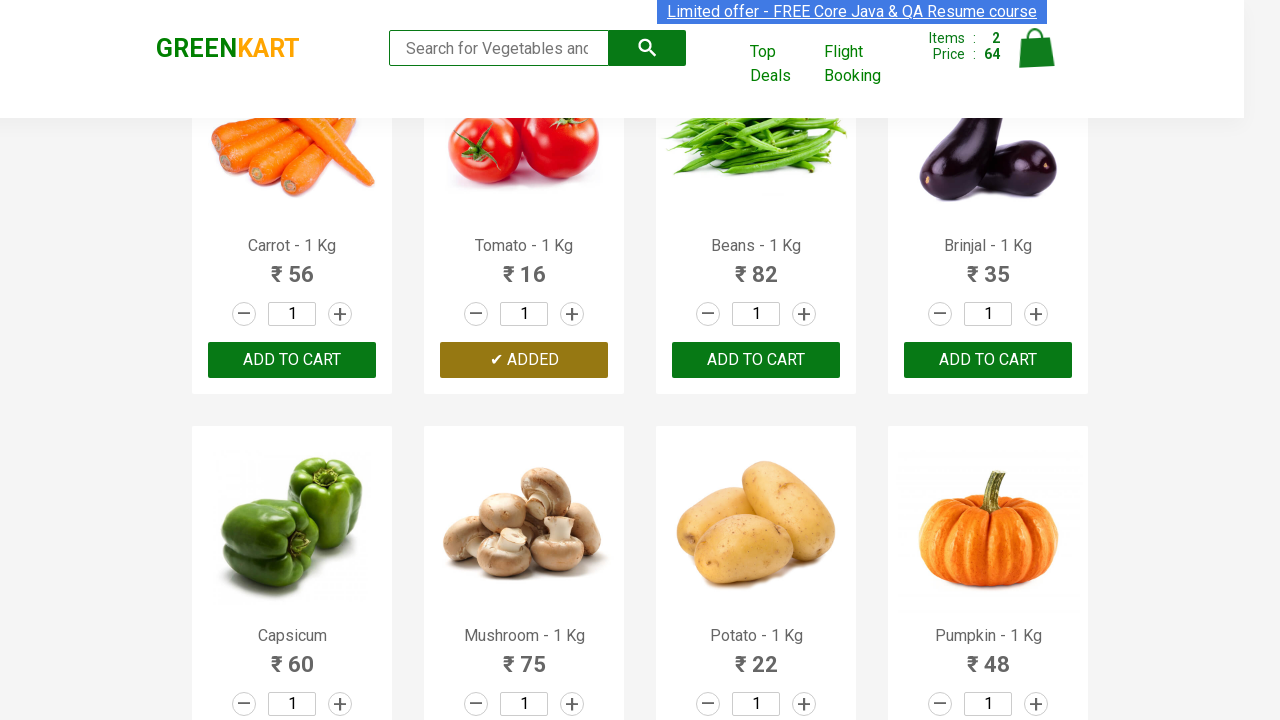

Waited 1 second after adding Carrot
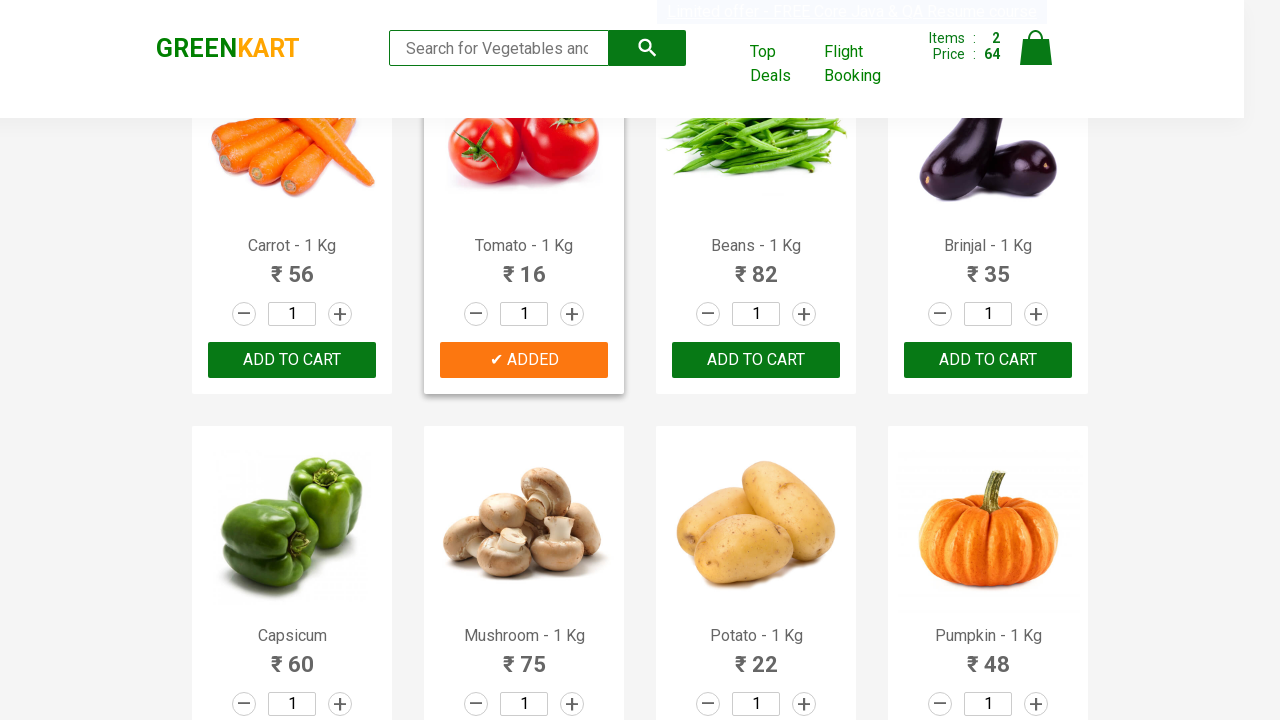

Added Brocolli to cart at (292, 360) on xpath=//button[text()='ADD TO CART'] >> nth=0
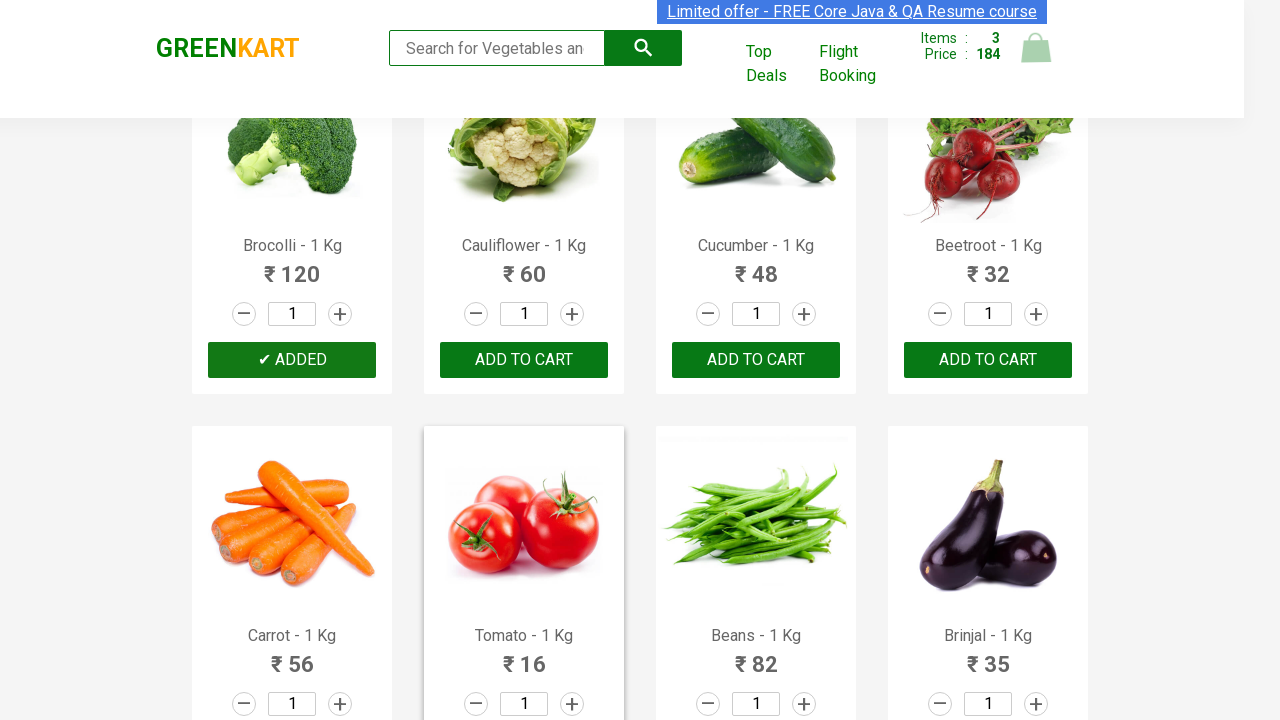

Waited 1 second after adding Brocolli
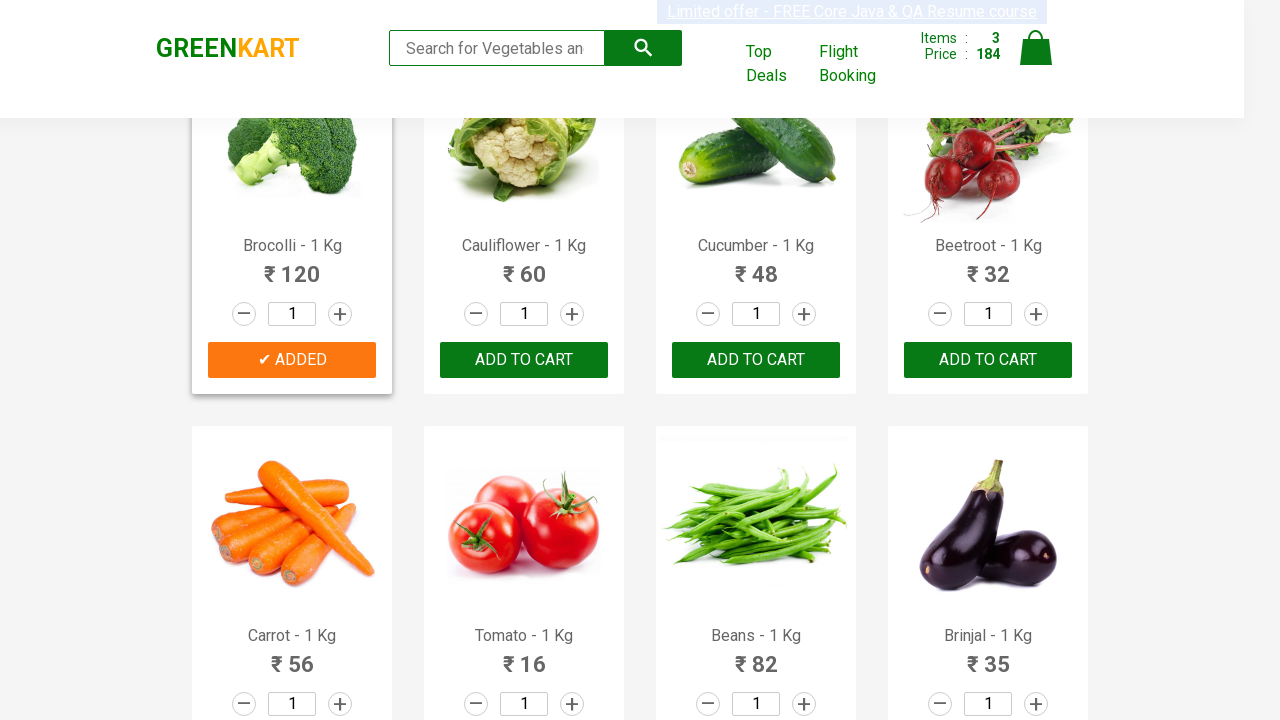

Clicked on cart icon at (1036, 59) on a.cart-icon
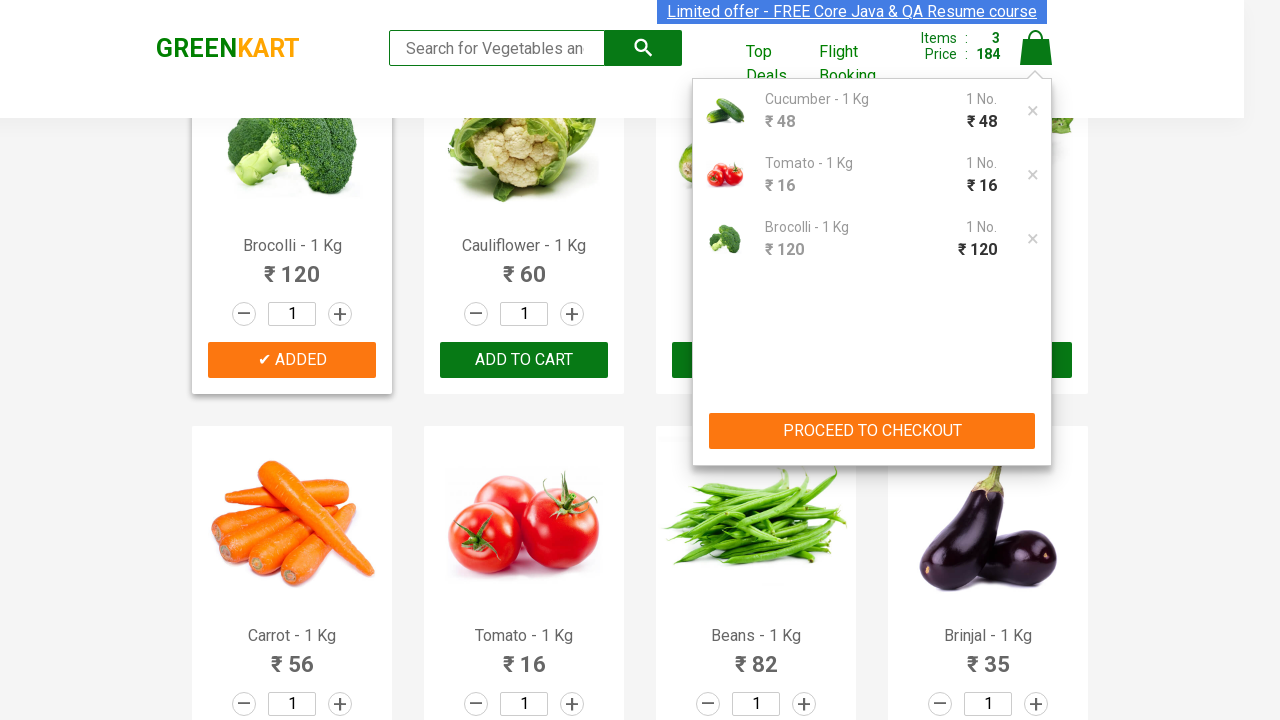

Clicked PROCEED TO CHECKOUT button at (872, 431) on xpath=//button[text()='PROCEED TO CHECKOUT']
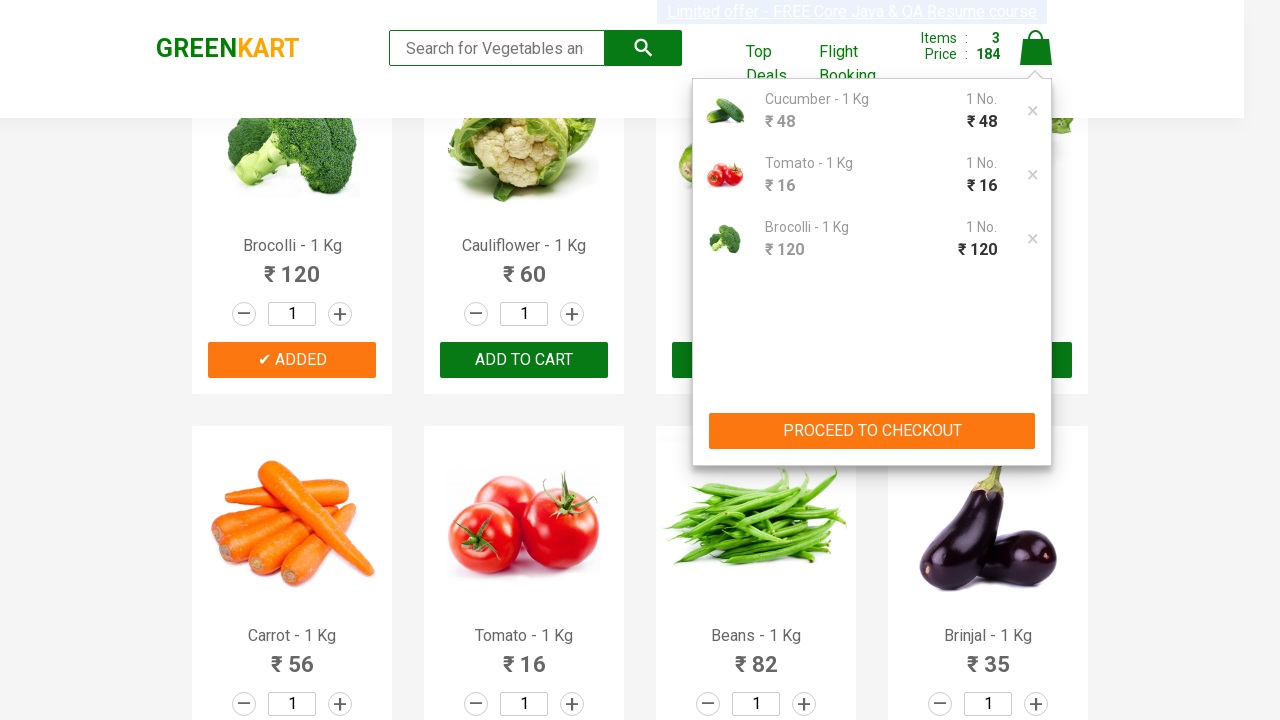

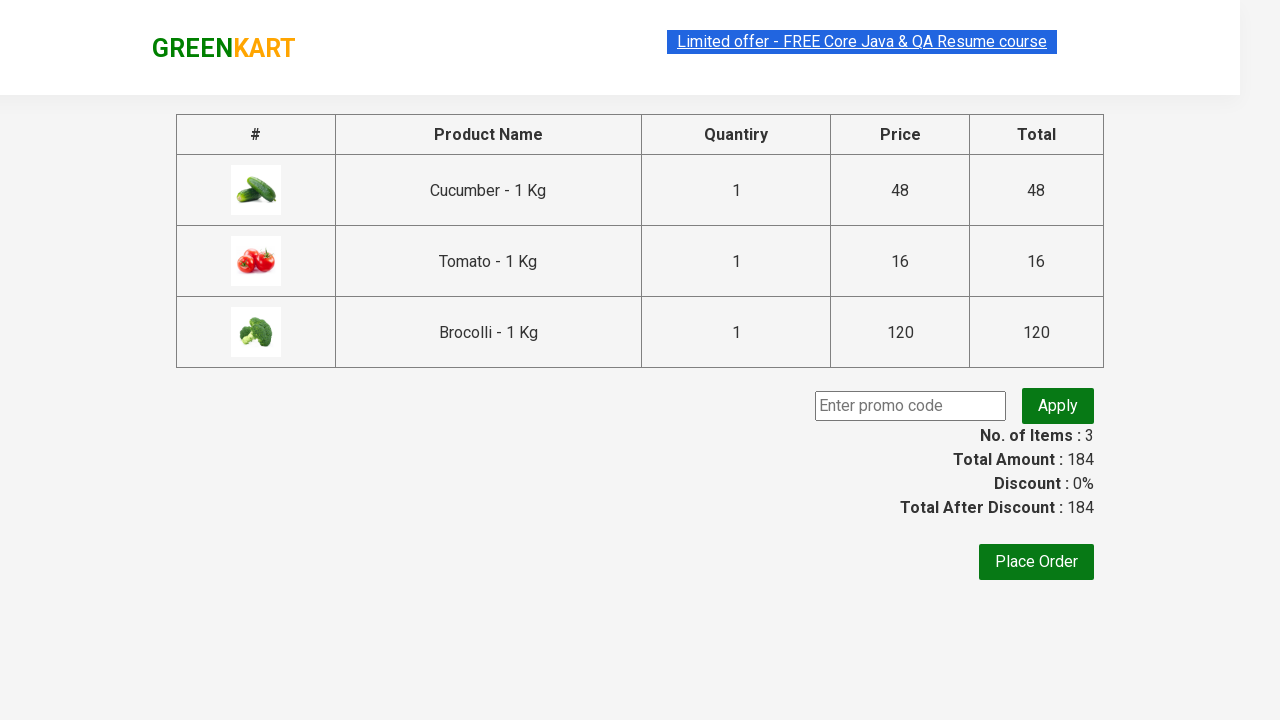